Tests window/tab handling by opening multiple pages in the same browser context and navigating each to different URLs

Starting URL: https://the-internet.herokuapp.com/javascript_alerts

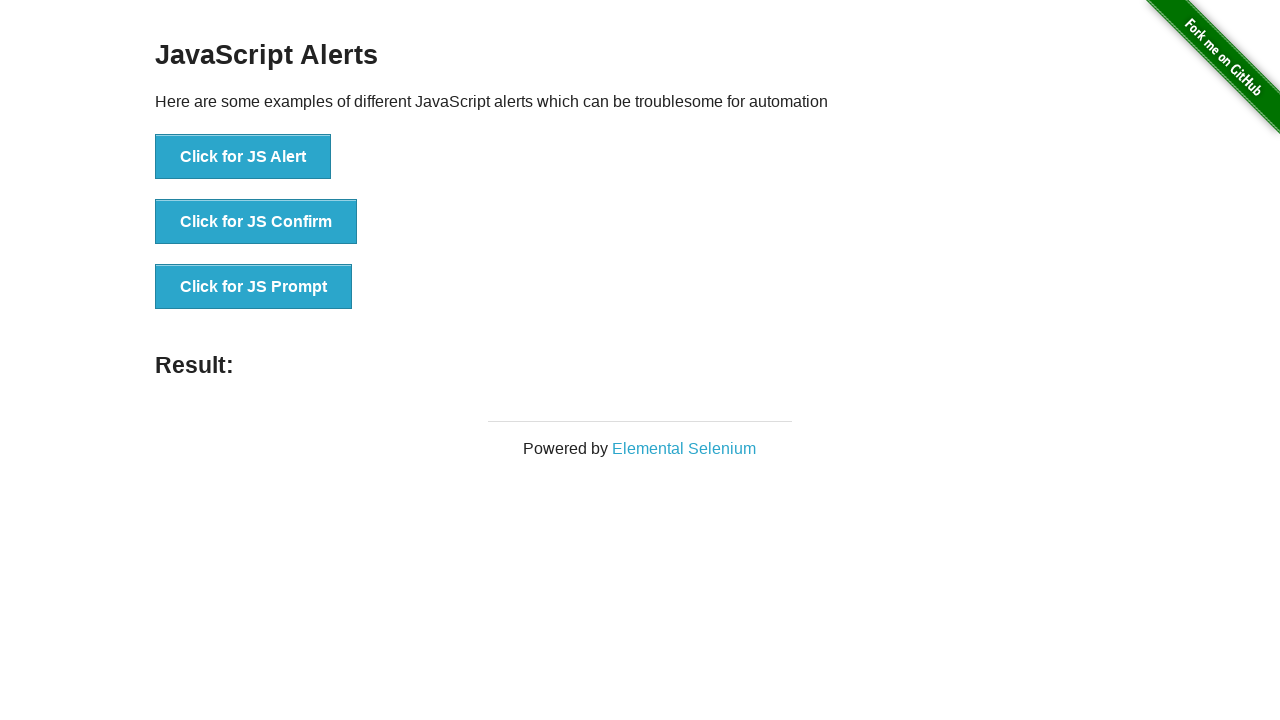

Created a new page in the same browser context
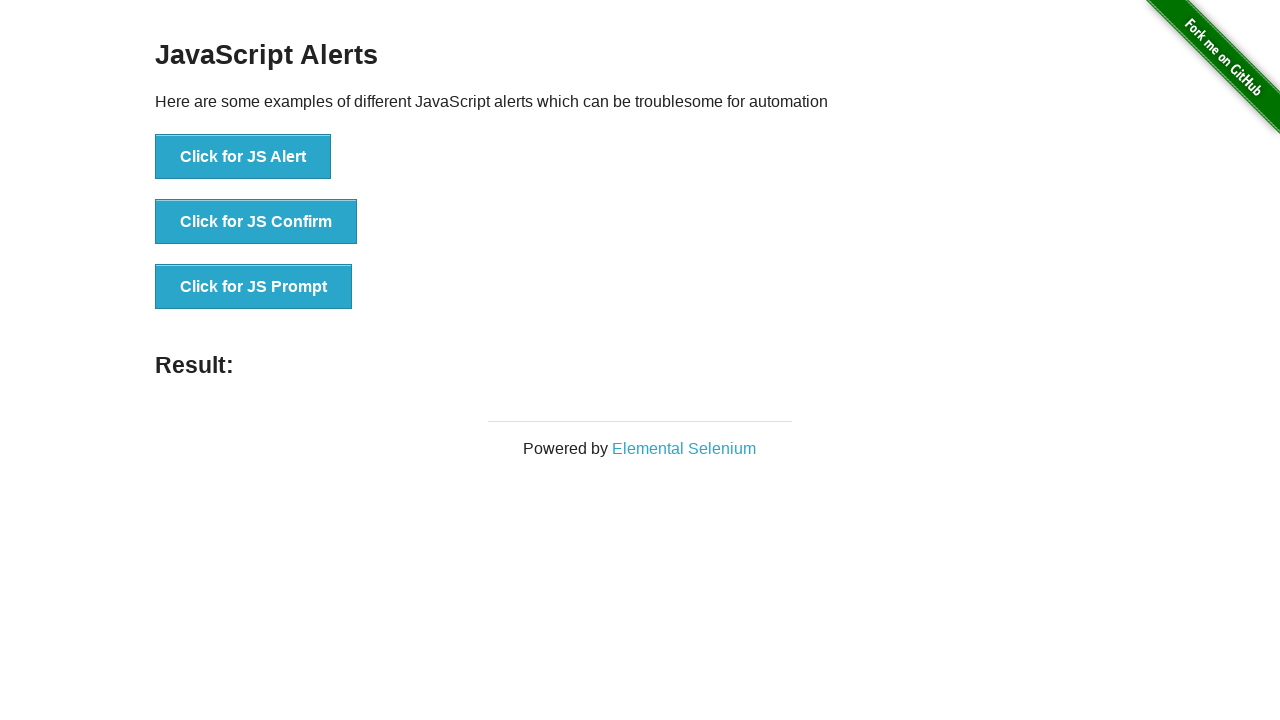

Navigated second page to https://playwright.dev
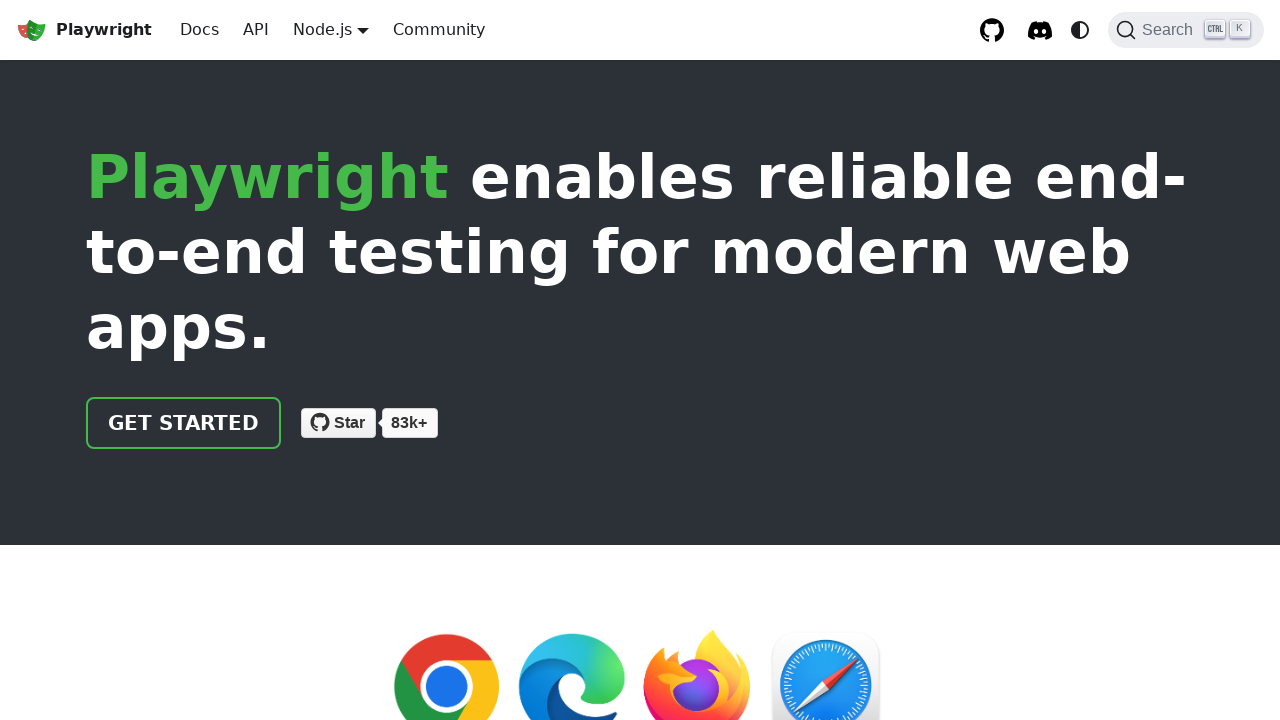

Retrieved all pages in context - total pages: 2
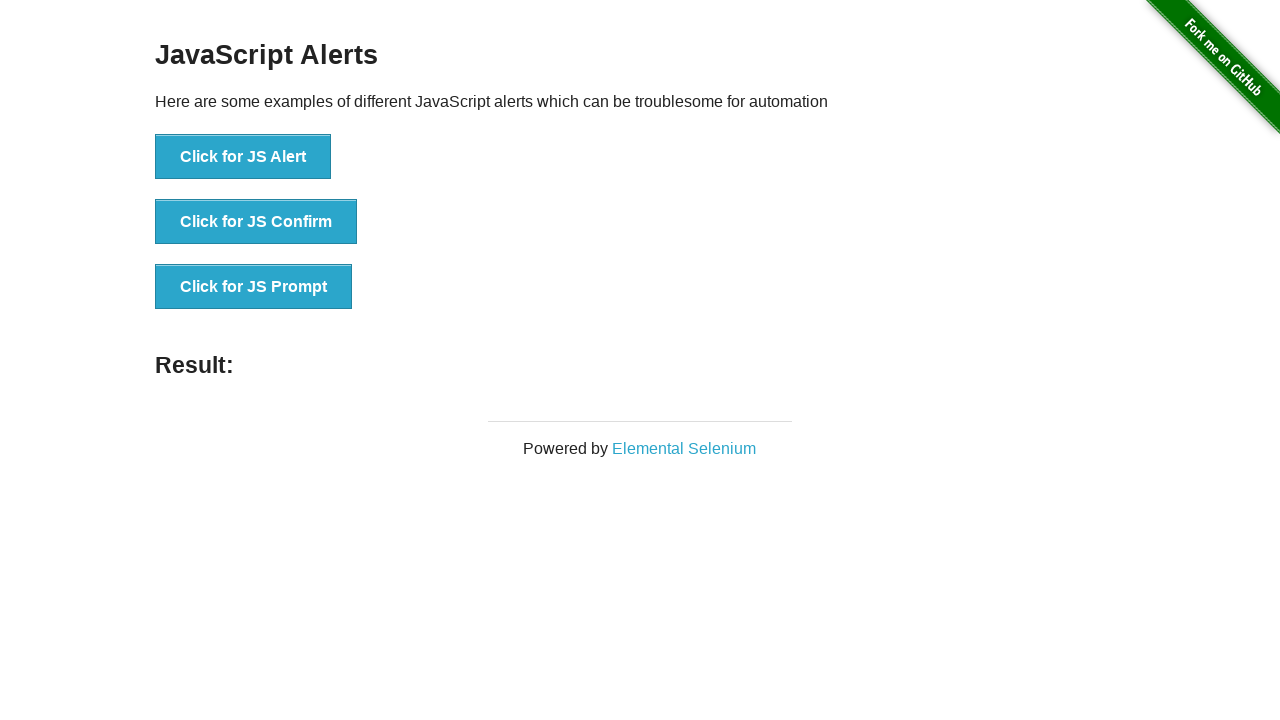

Waited for h3 heading on javascript_alerts page to load
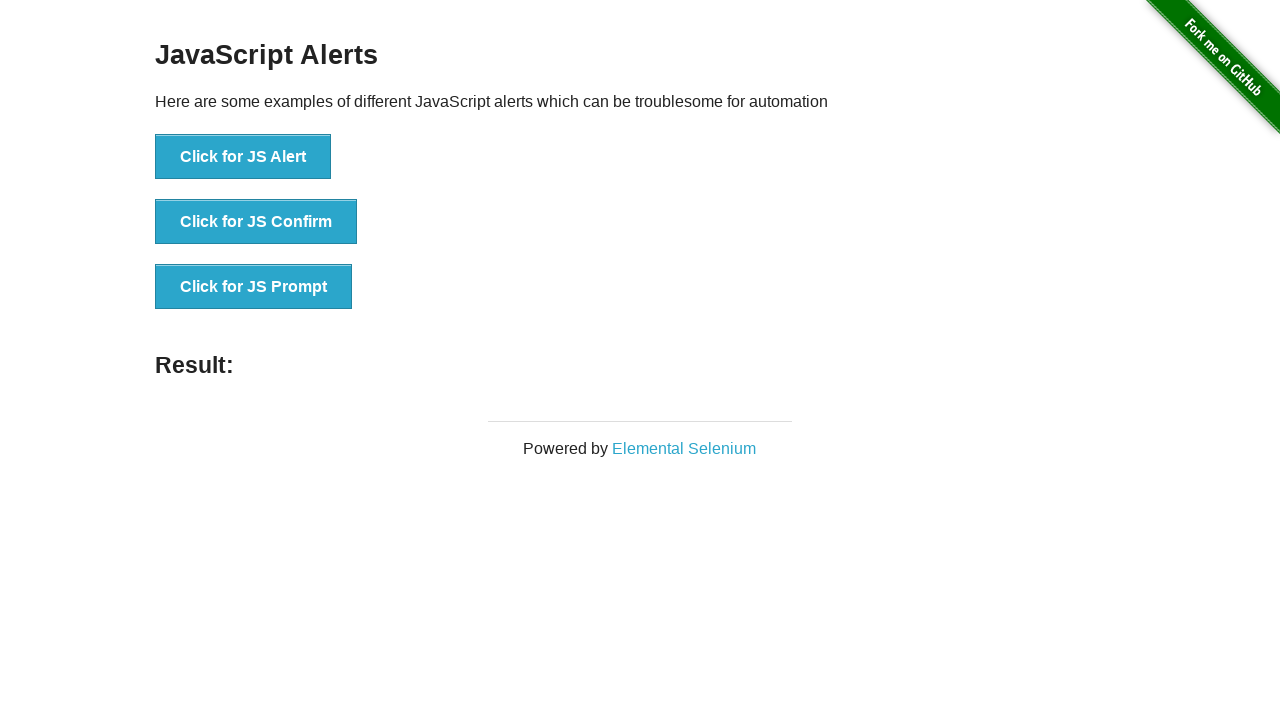

Waited for 'Playwright' text on playwright.dev page to load
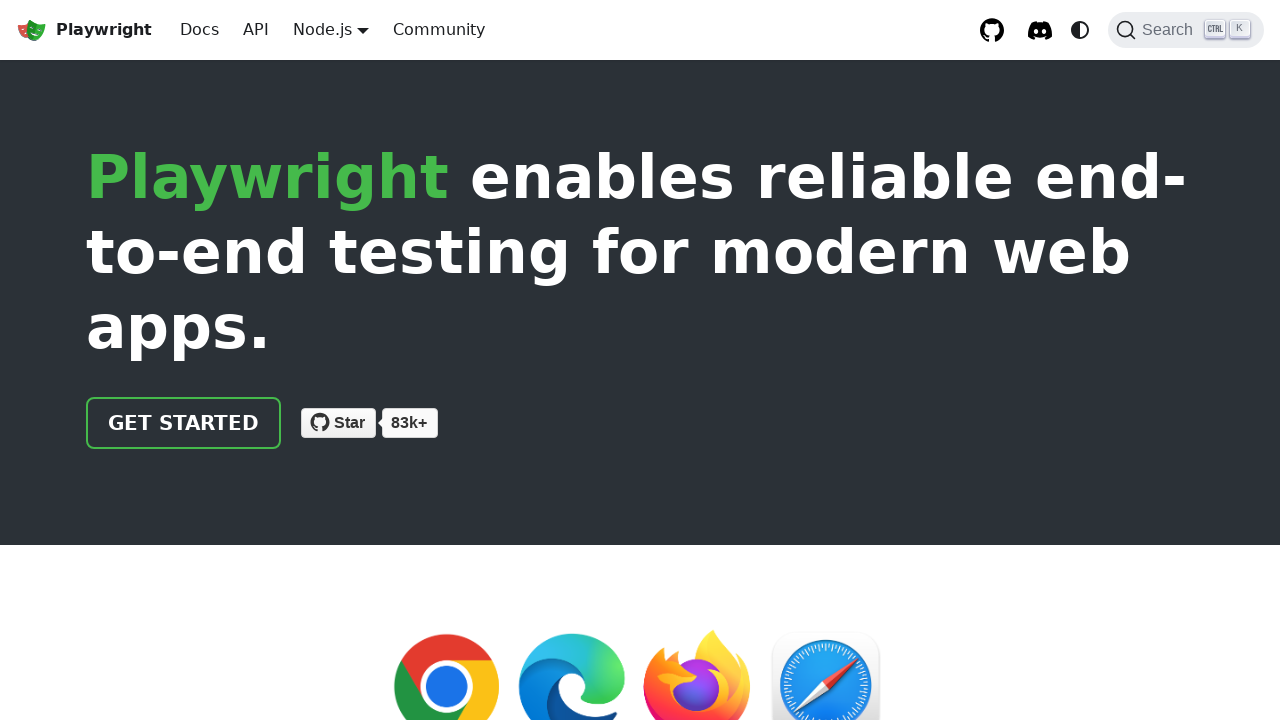

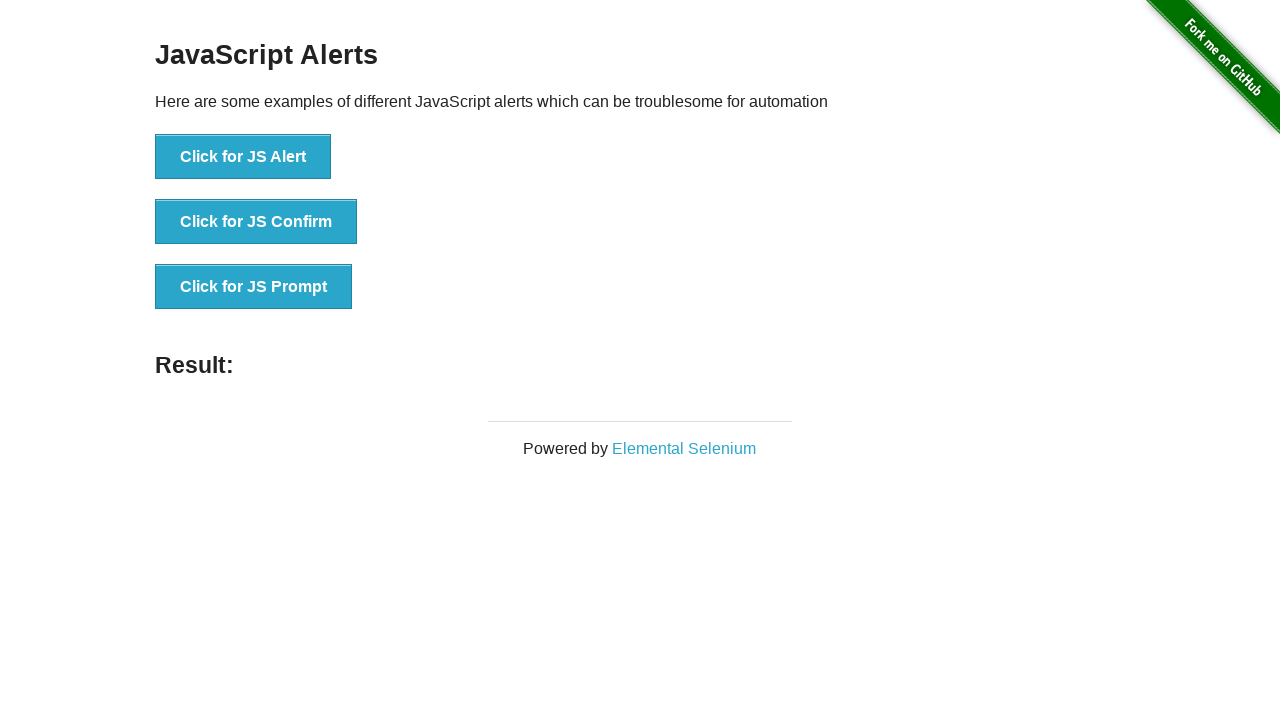